Navigates to Santa Monica educational website and verifies that anchor link elements are present on the page

Starting URL: https://www.santamonicaedu.in

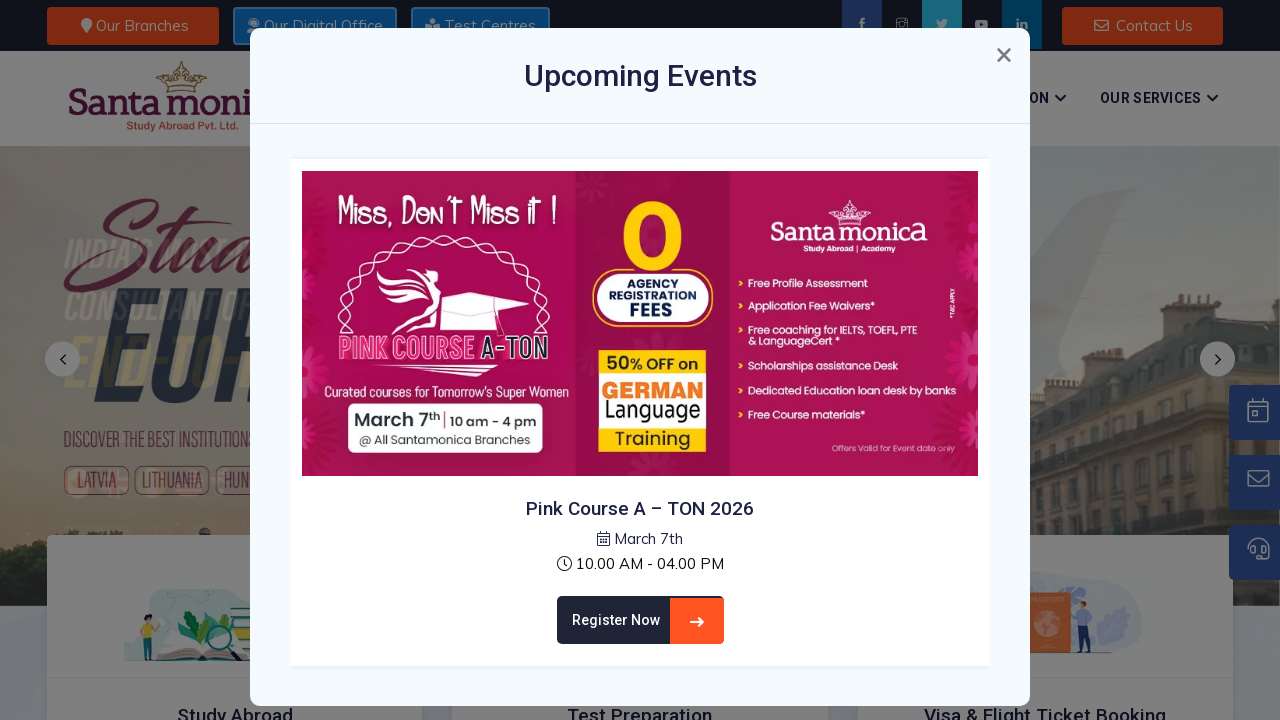

Navigated to Santa Monica educational website
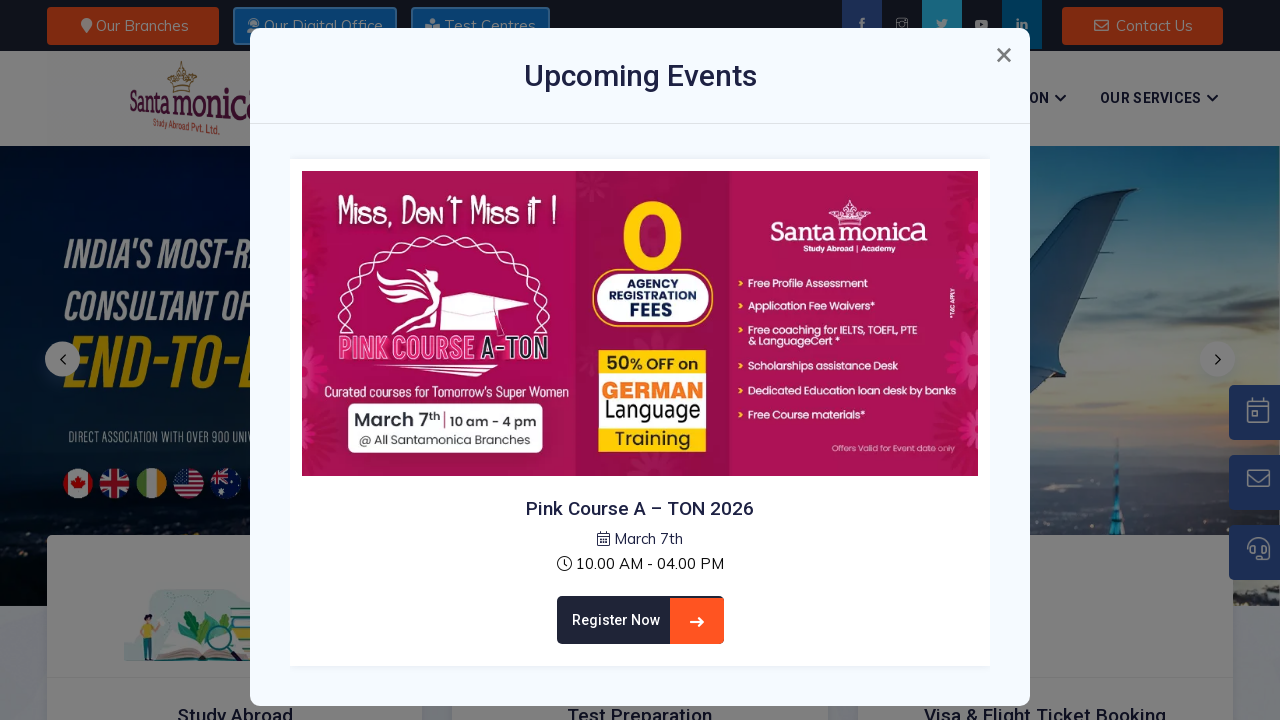

Waited for anchor link elements to load on the page
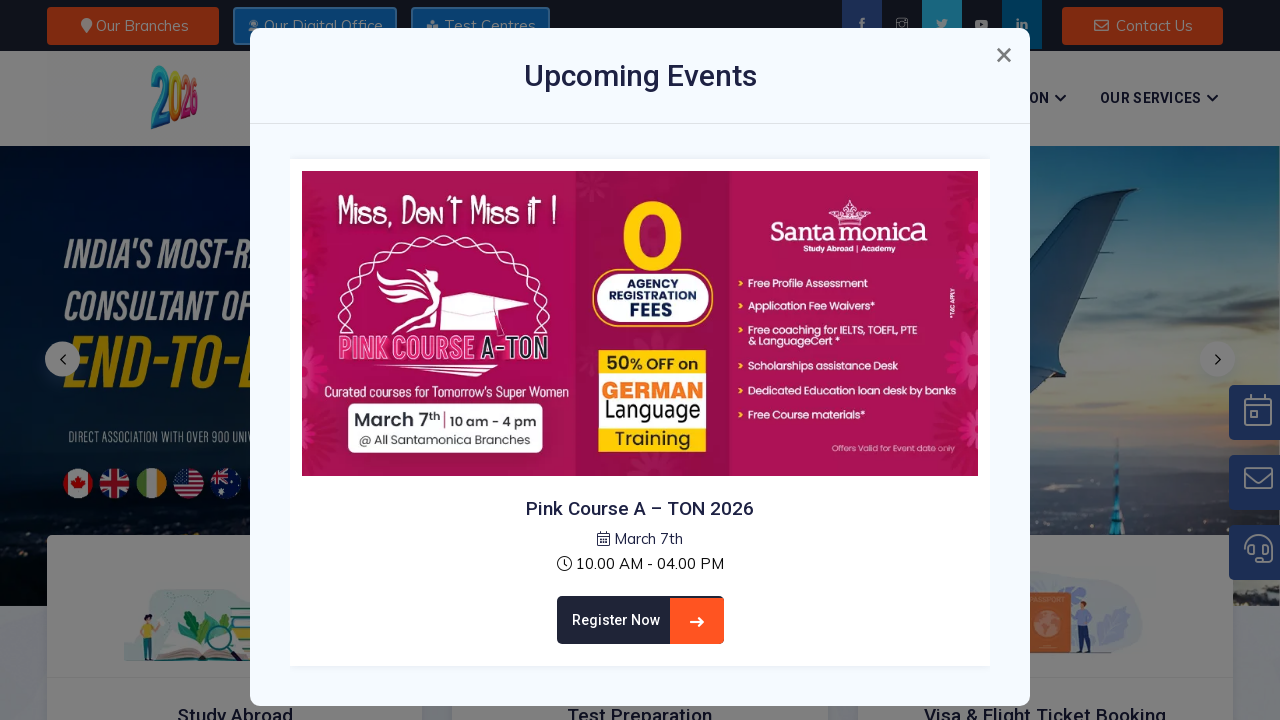

Located all anchor link elements on the page
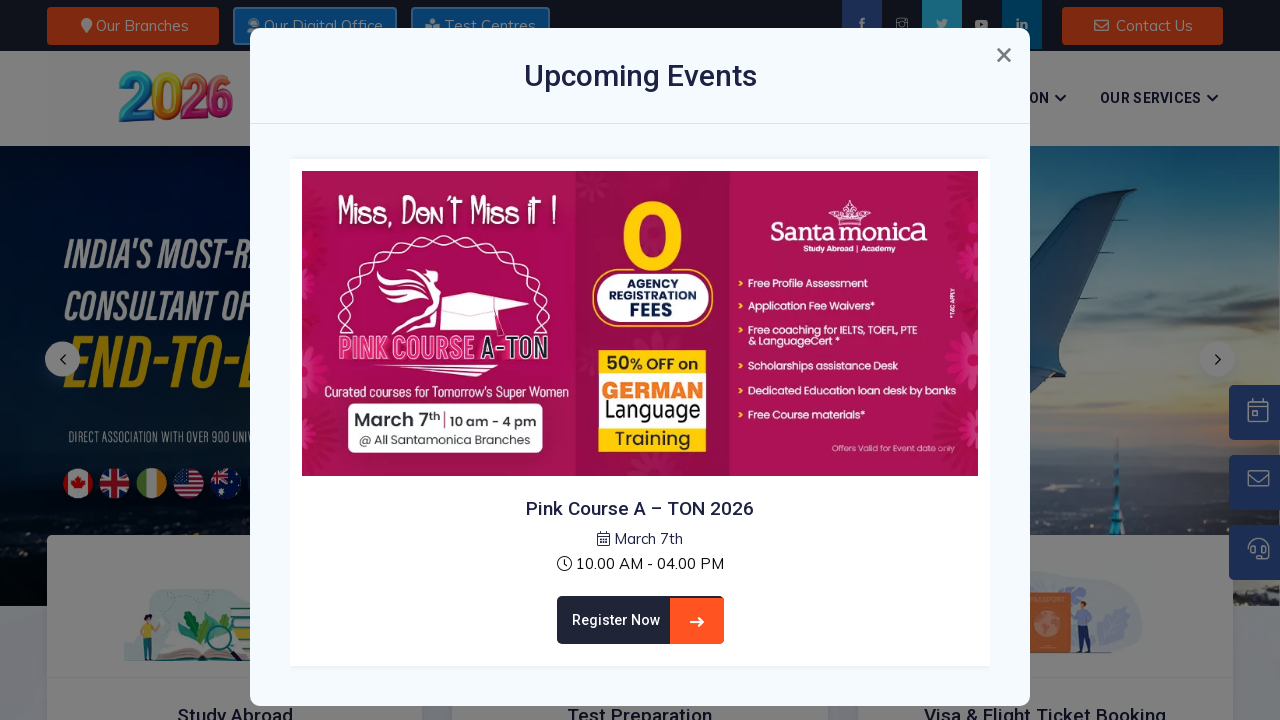

Verified that anchor link elements are present on the page (found 324 links)
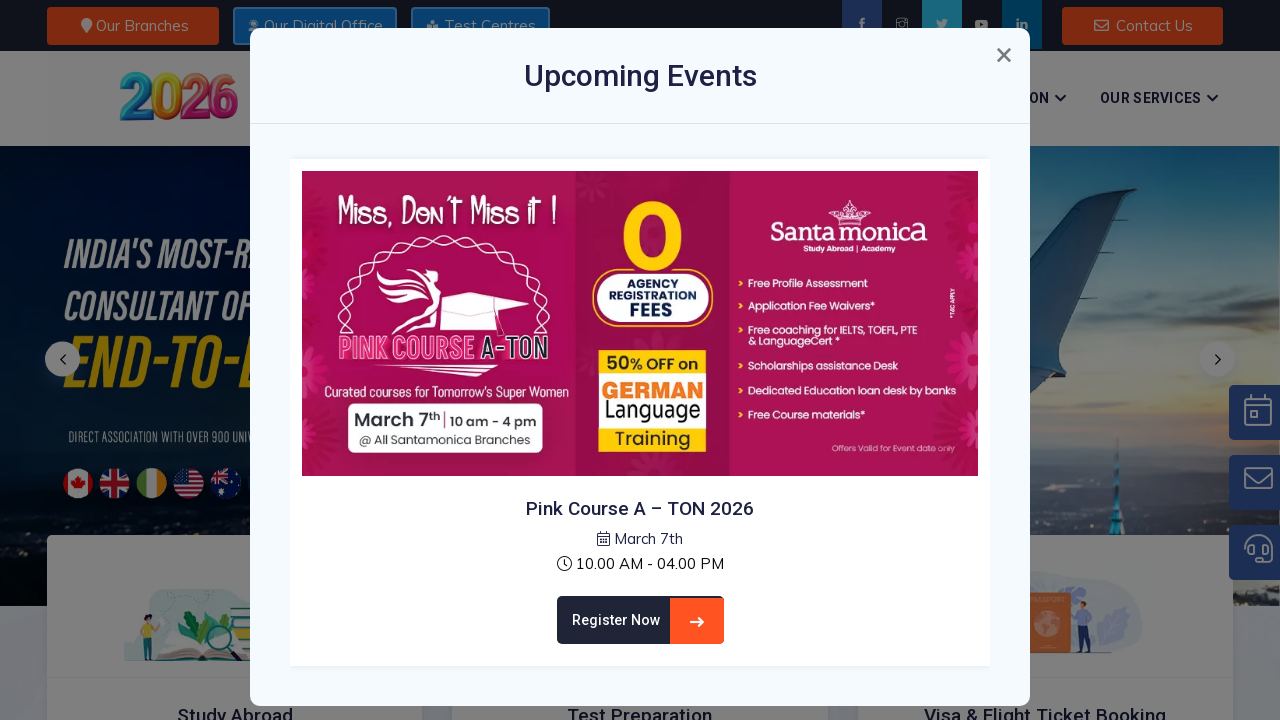

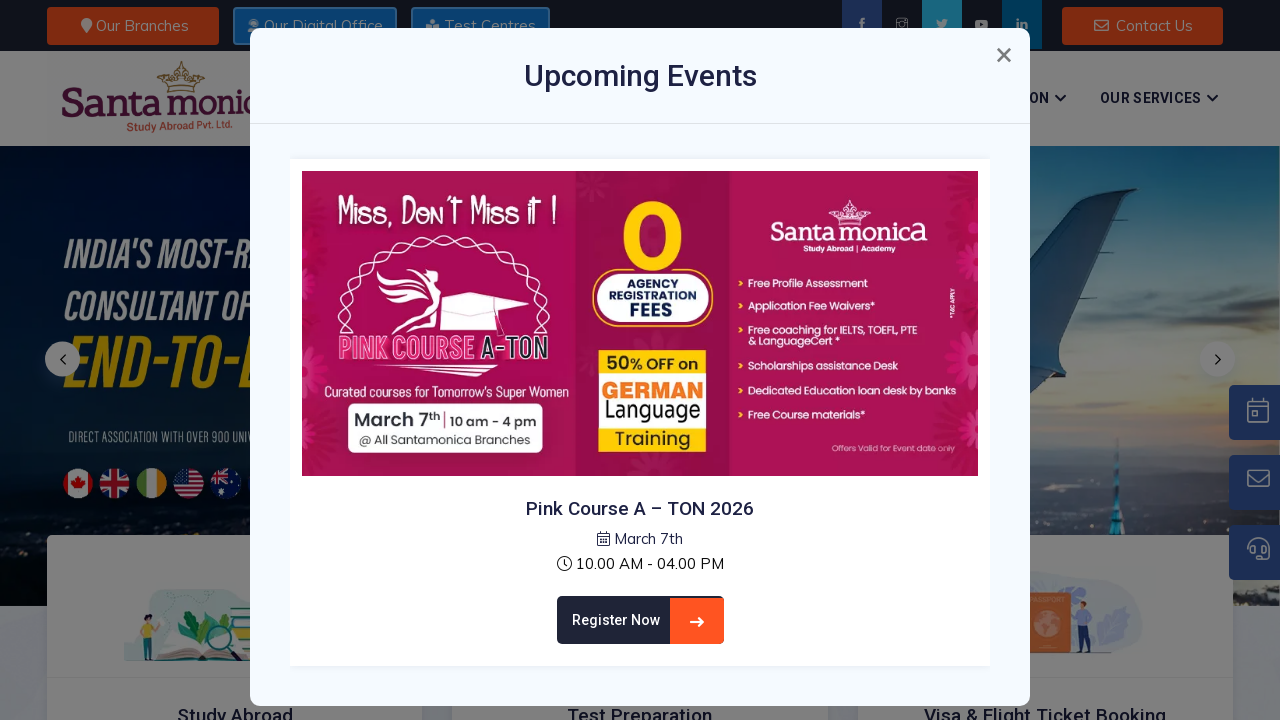